Navigates to a page with a large table and highlights a specific element by adding a red dashed border using JavaScript, then reverts the styling after a brief pause.

Starting URL: http://the-internet.herokuapp.com/large

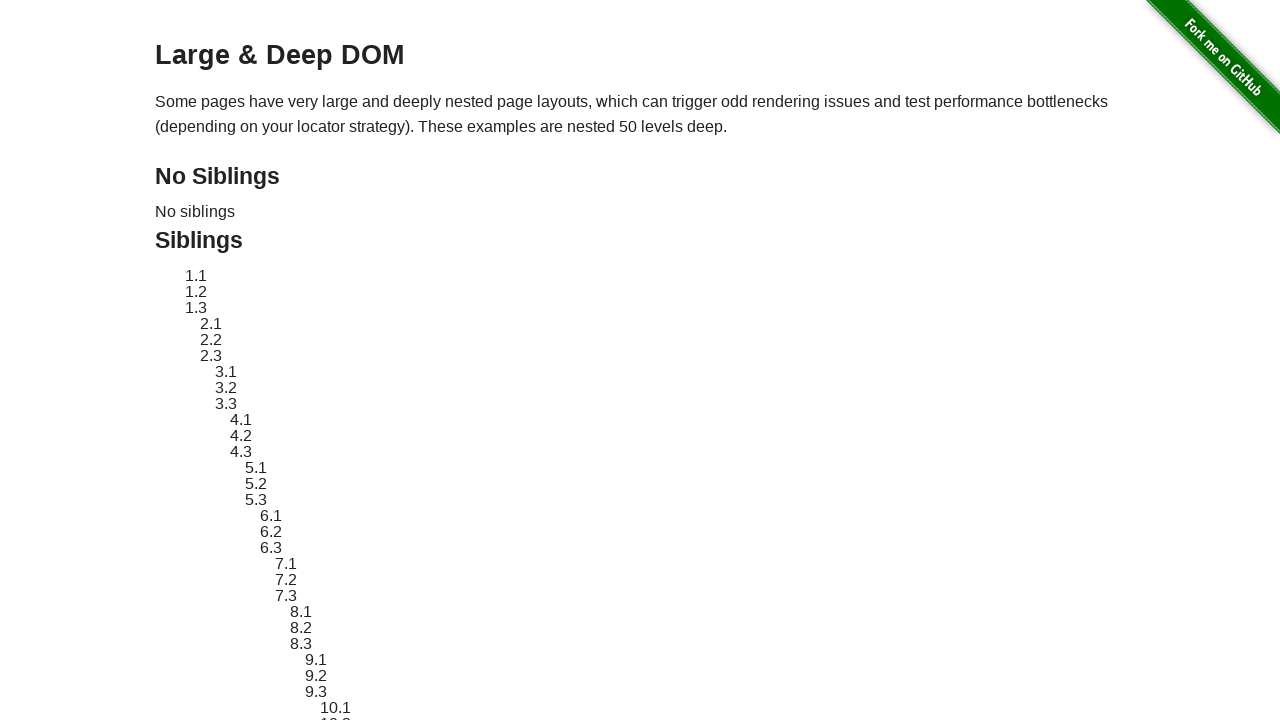

Navigated to large table page
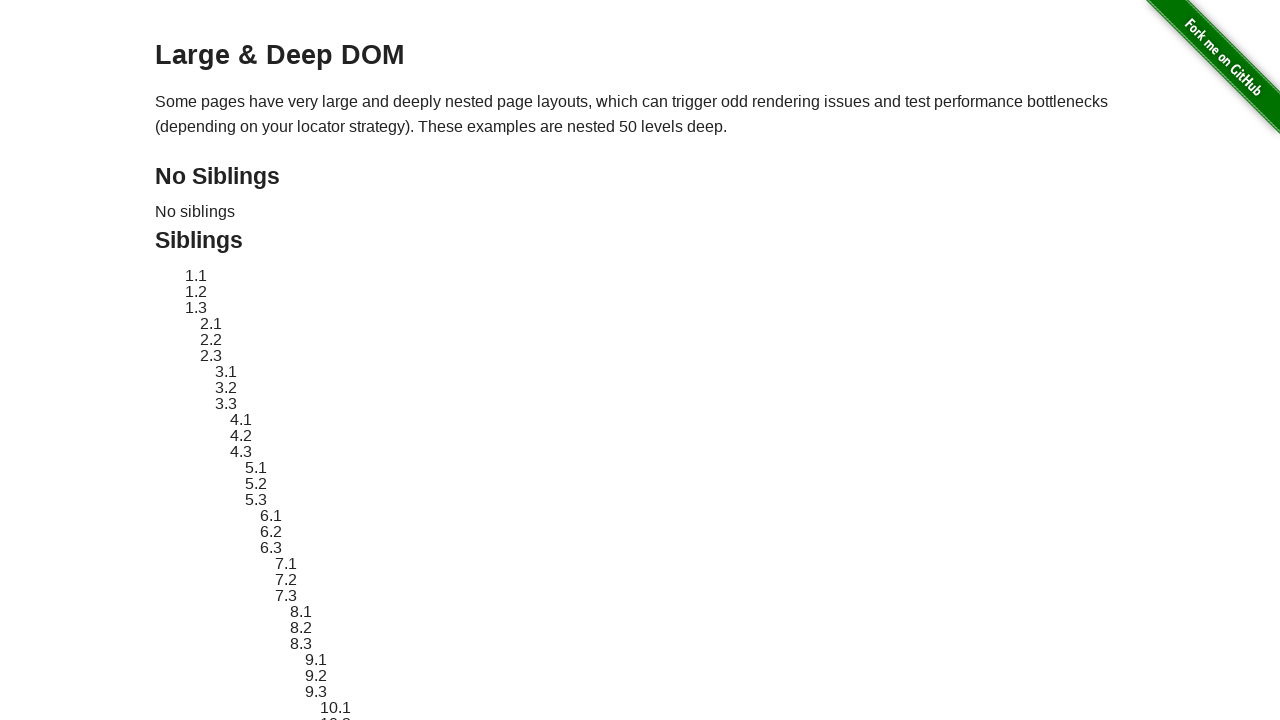

Located target element #sibling-2.3
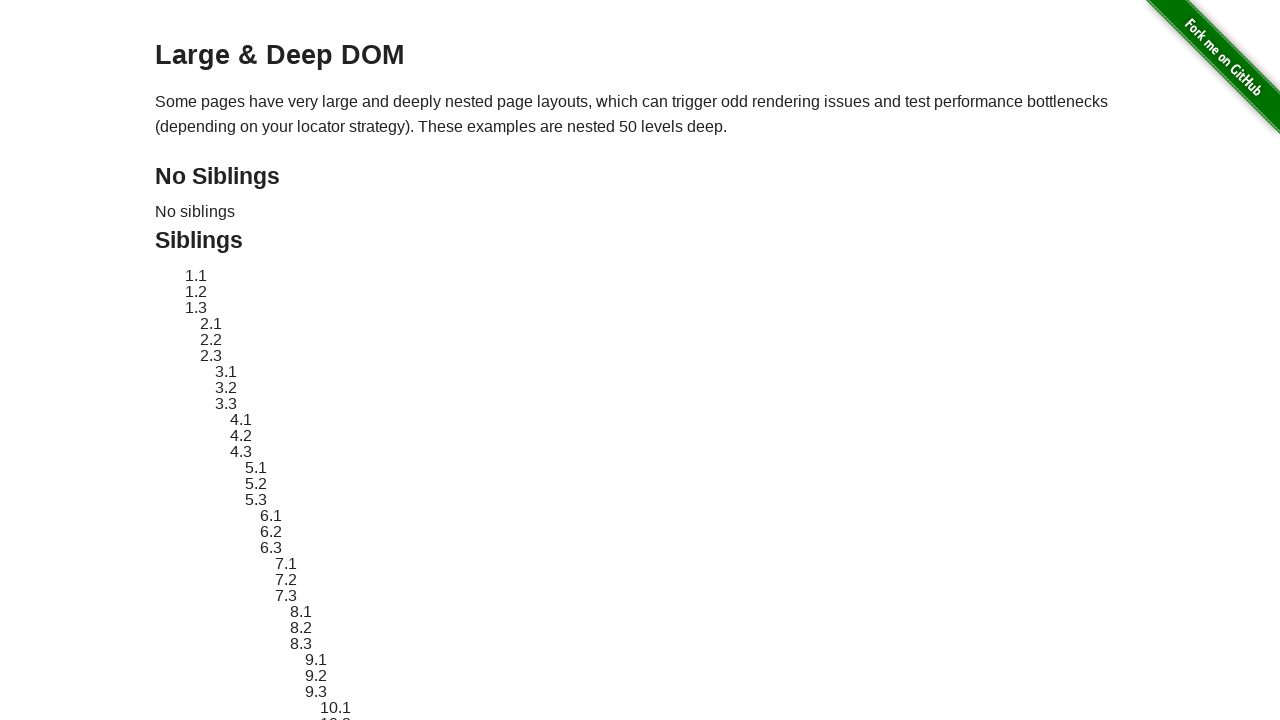

Target element became visible
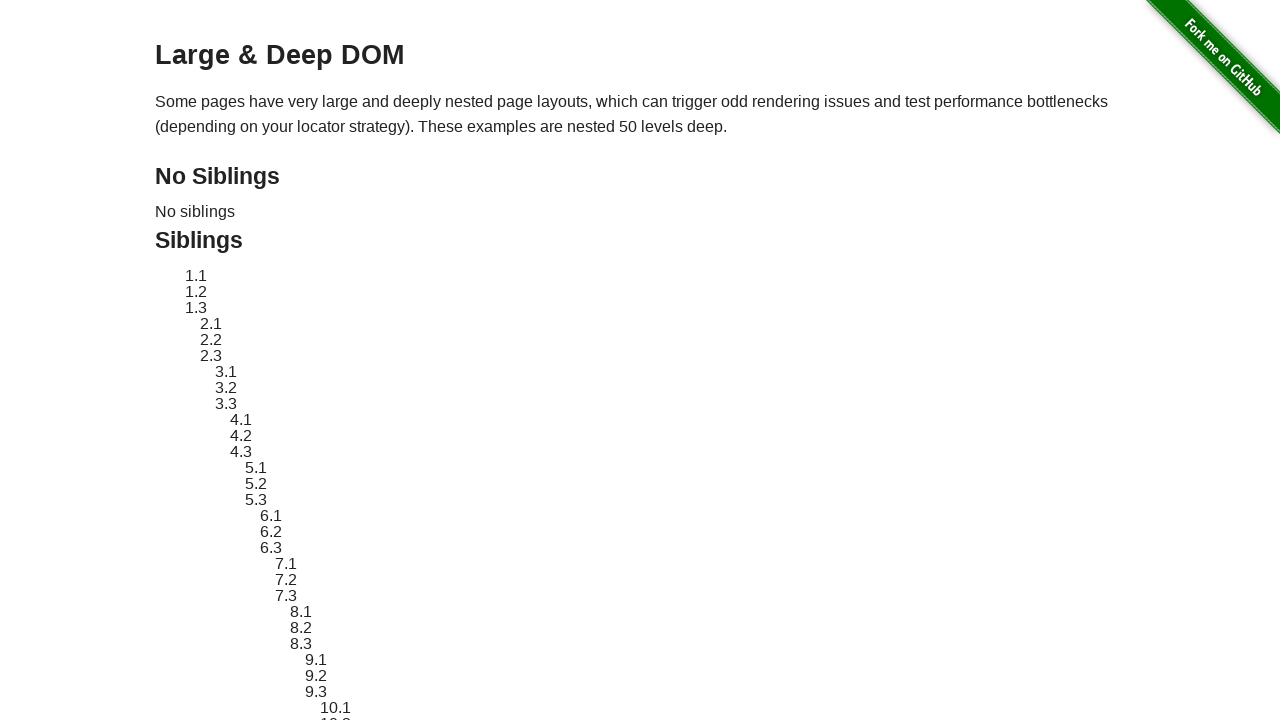

Applied red dashed border highlight to target element
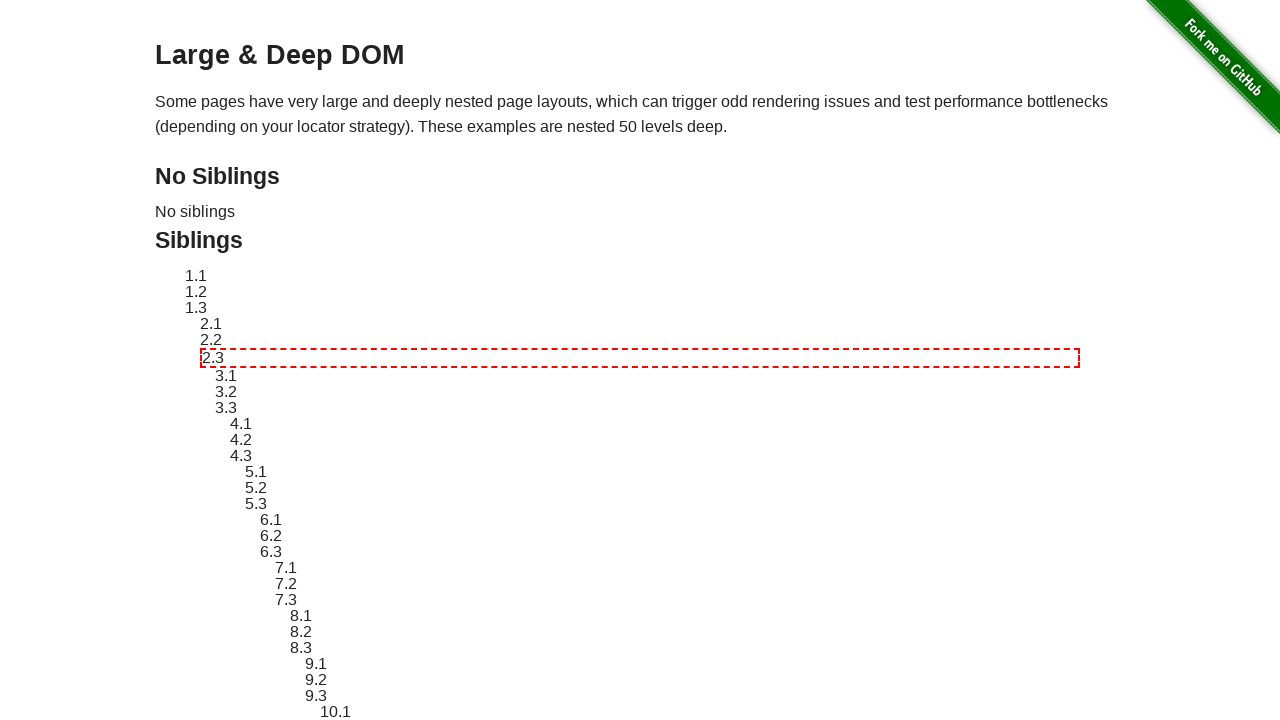

Waited 3 seconds to display highlight effect
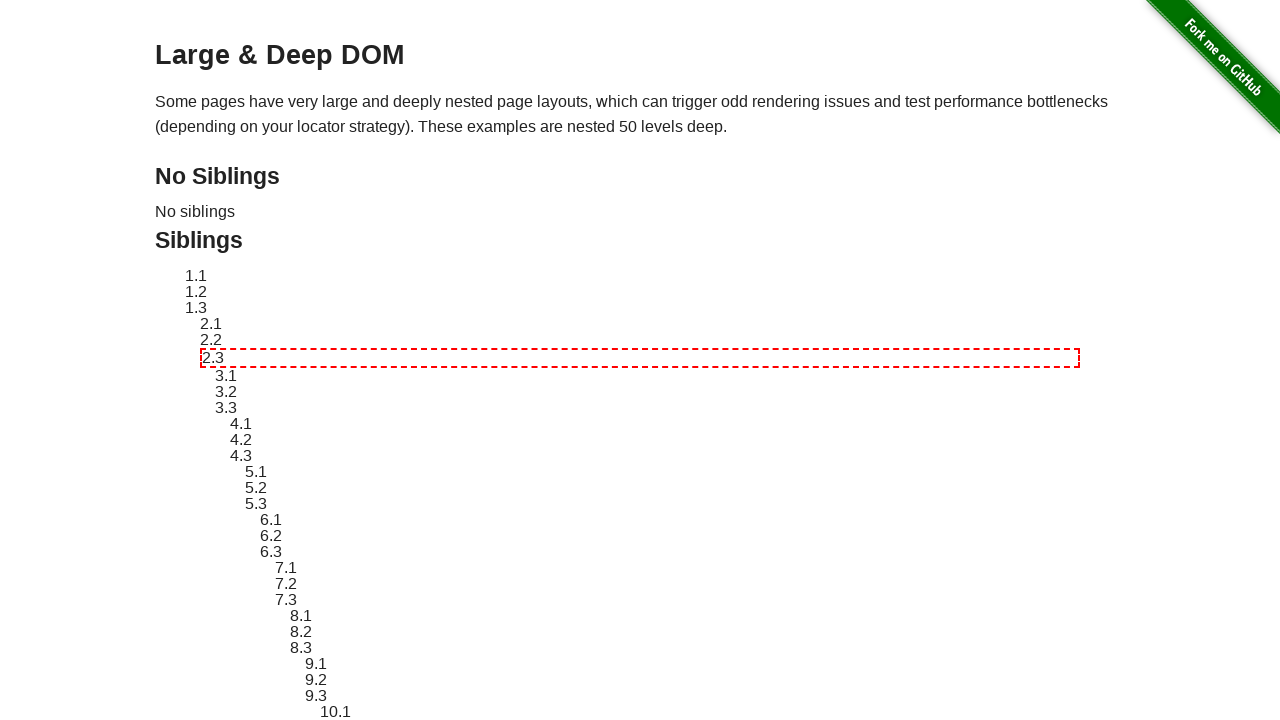

Reverted styling back to original state
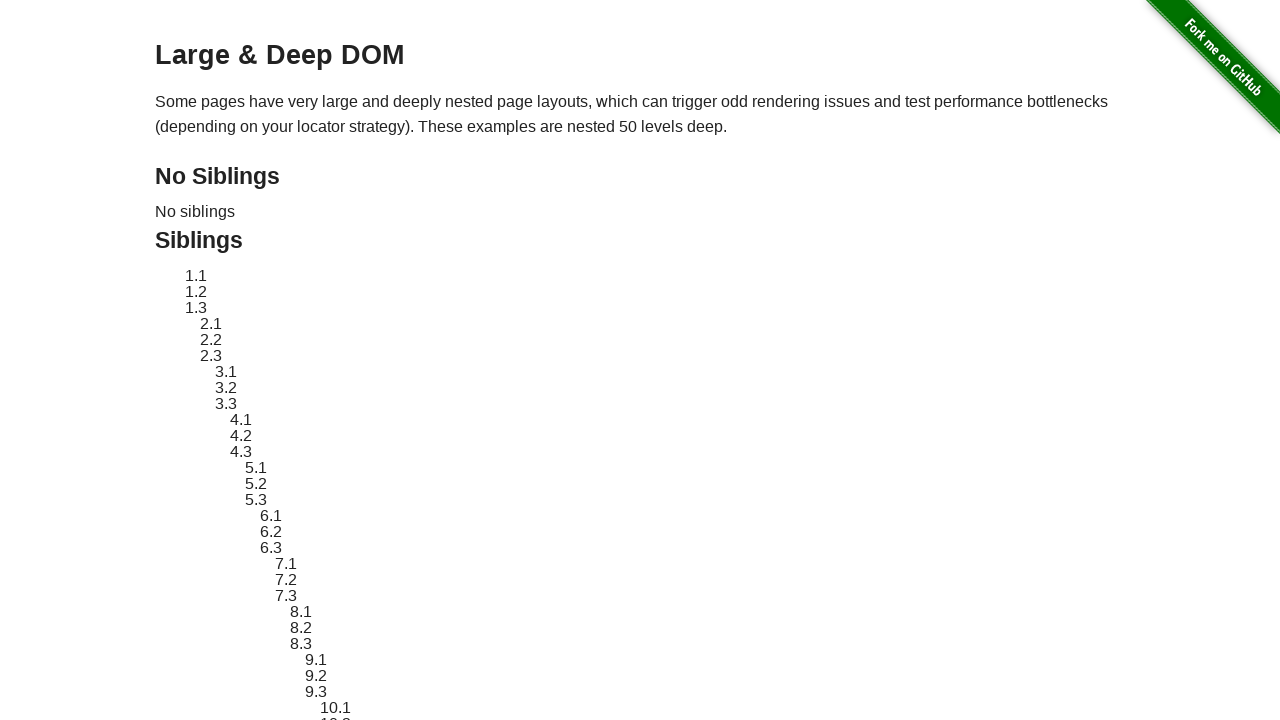

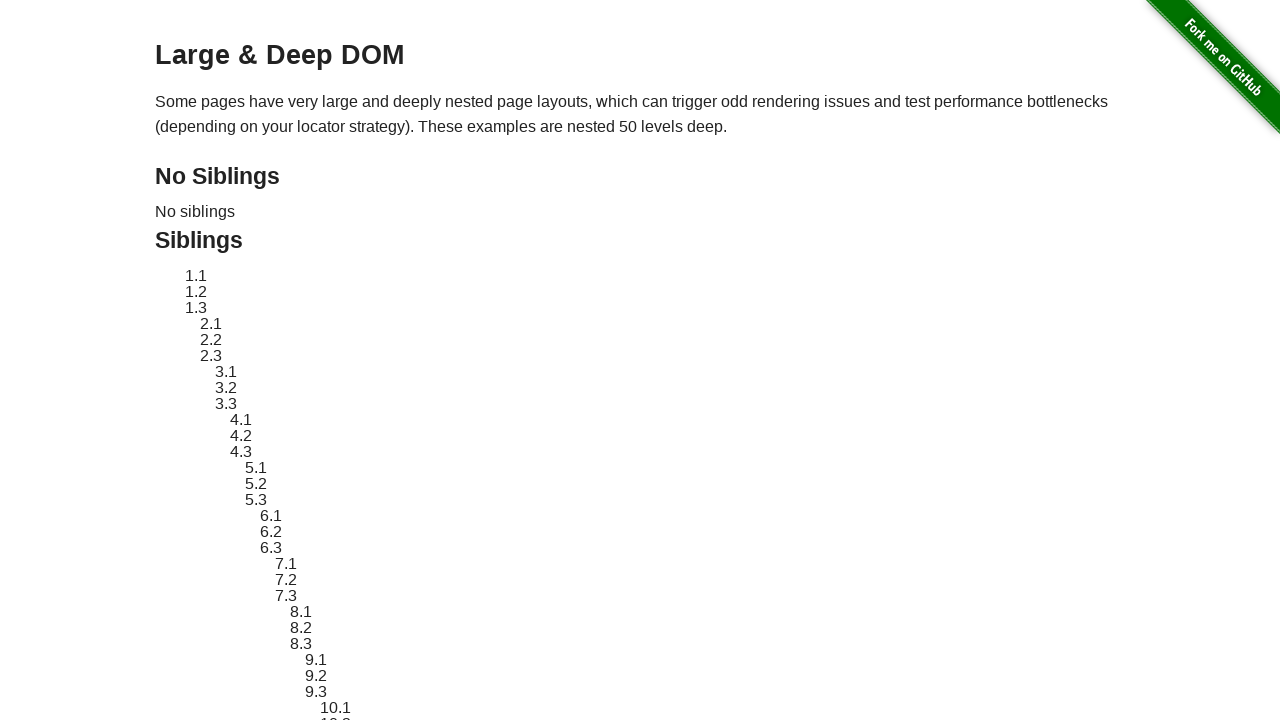